Tests the shopping cart functionality by adding a Demo eBook to cart, validating the cart shows 1 item, removing the item, clicking continue shopping, and validating the cart shows 0 items.

Starting URL: https://shopdemo.e-junkie.com/

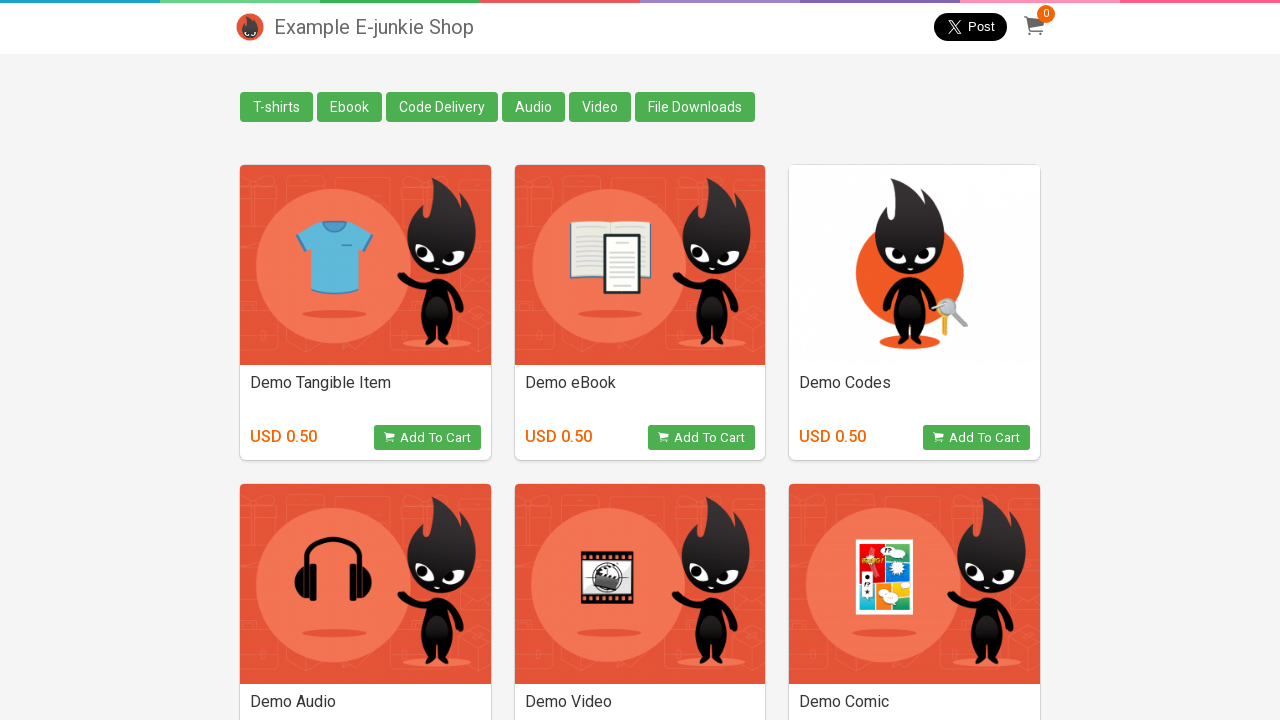

Clicked 'Add to Cart' button for Demo eBook (second product) at (702, 438) on button.view_product >> nth=1
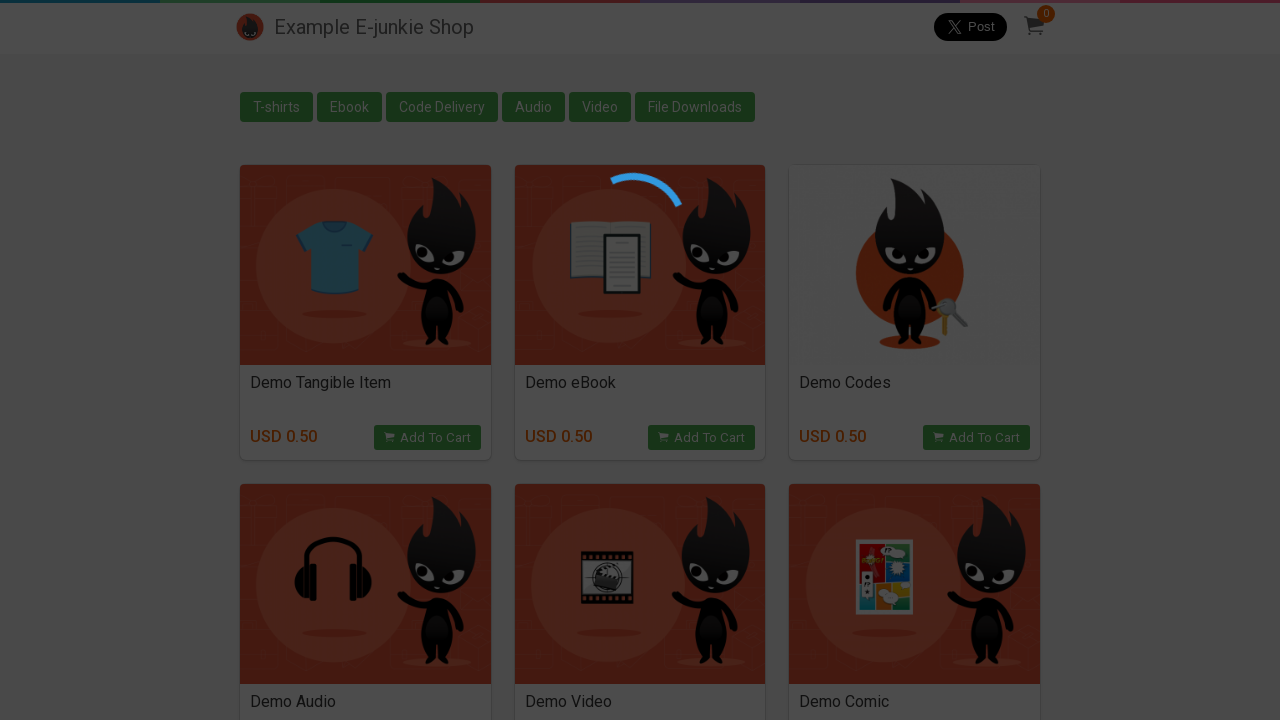

Located cart iframe
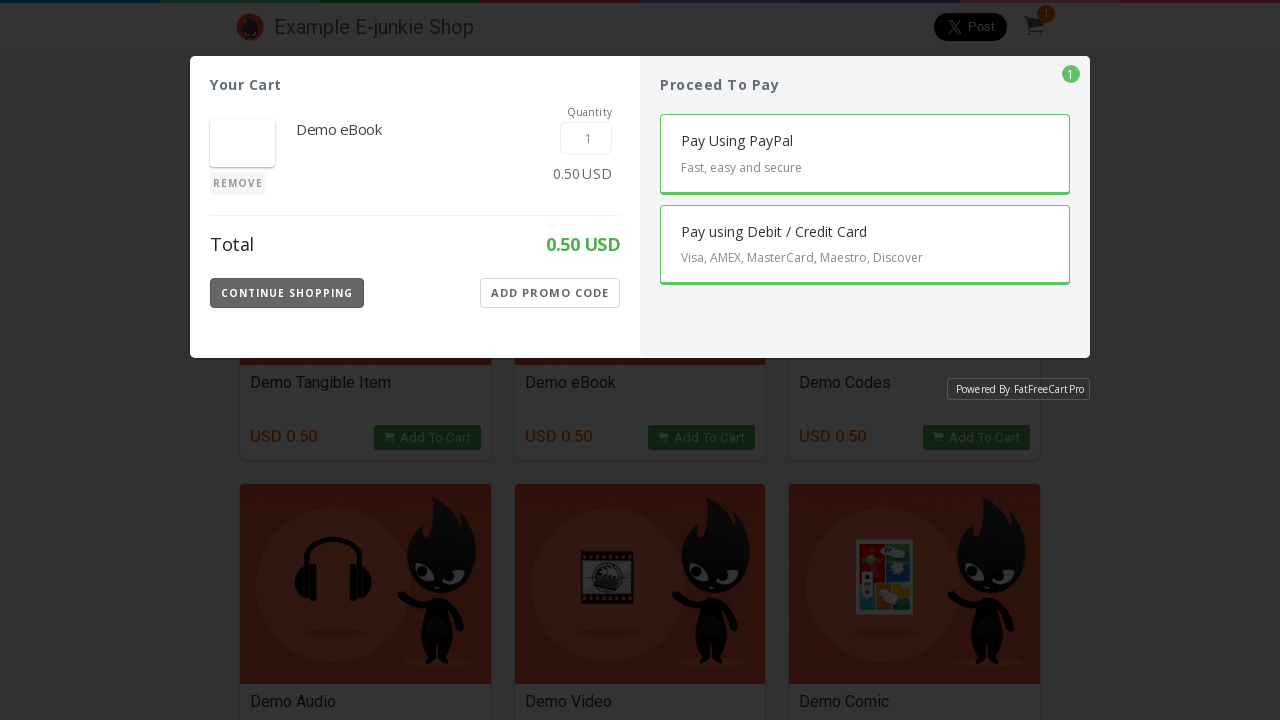

Cart loaded and verified 1 item in cart
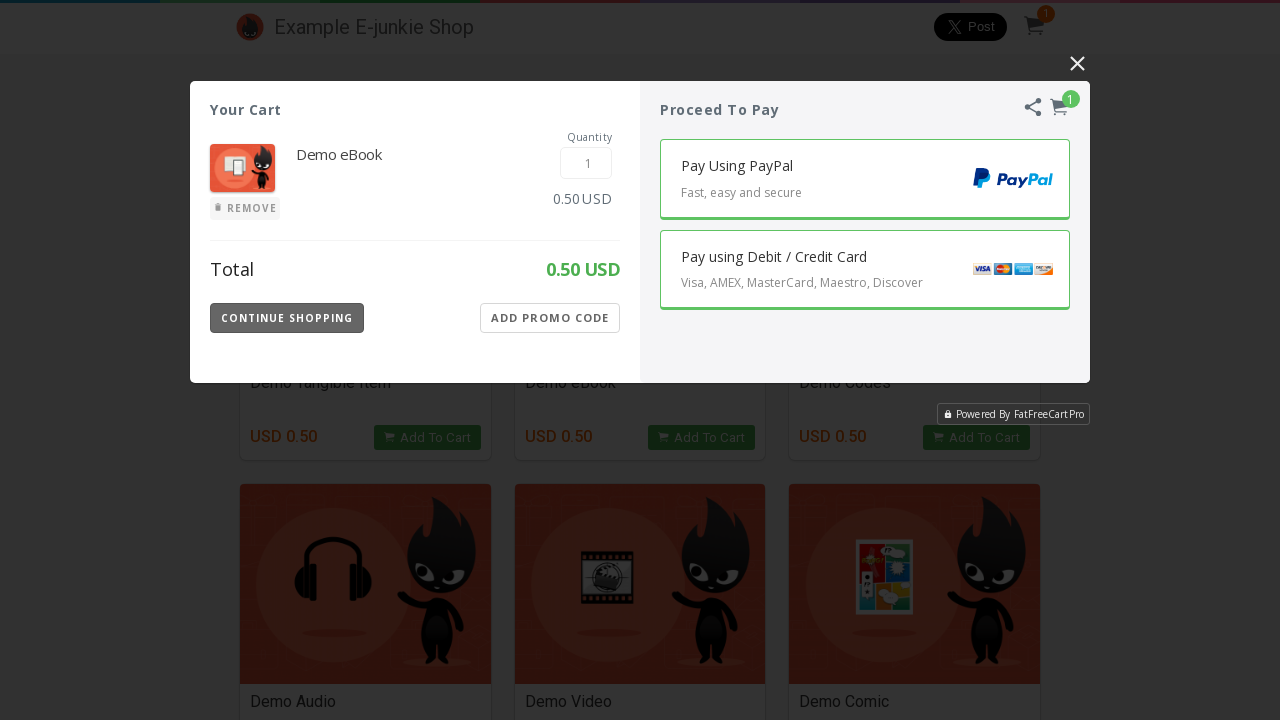

Clicked Remove button to remove Demo eBook from cart at (245, 209) on iframe.EJIframeV3.EJOverlayV3 >> internal:control=enter-frame >> button.Product-
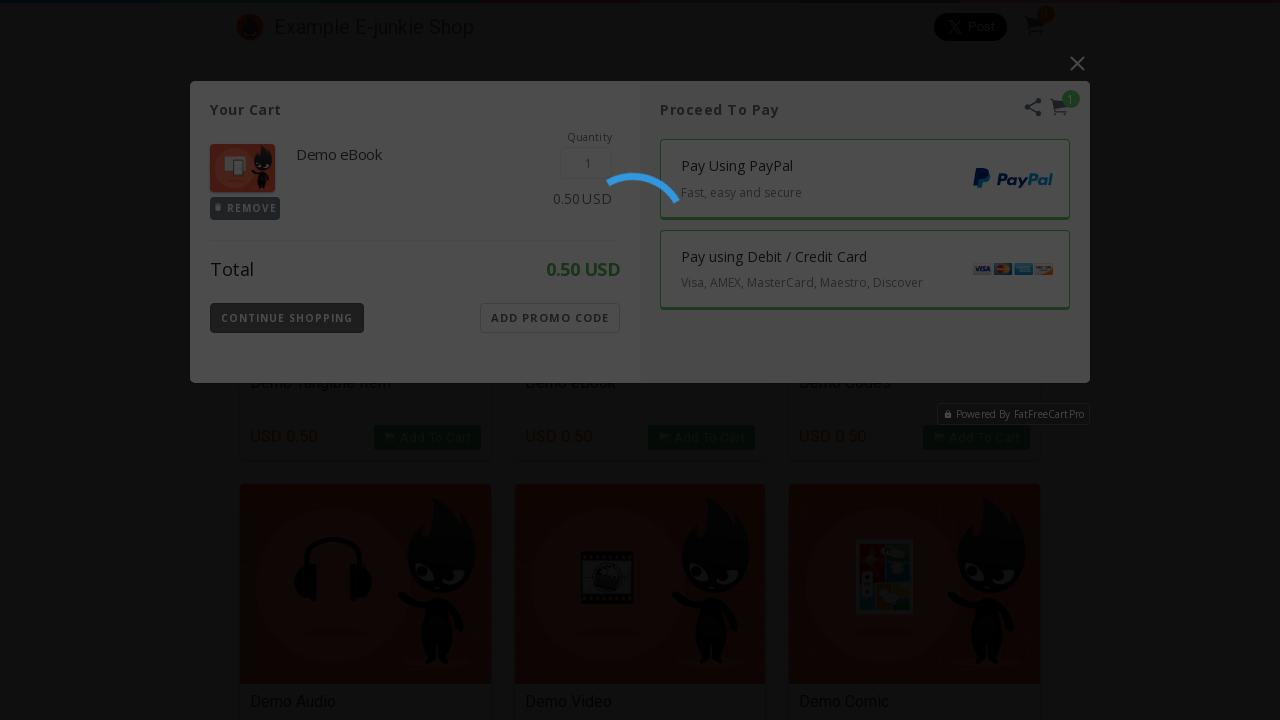

Clicked Continue Shopping button to close cart at (287, 149) on iframe.EJIframeV3.EJOverlayV3 >> internal:control=enter-frame >> button.Continue
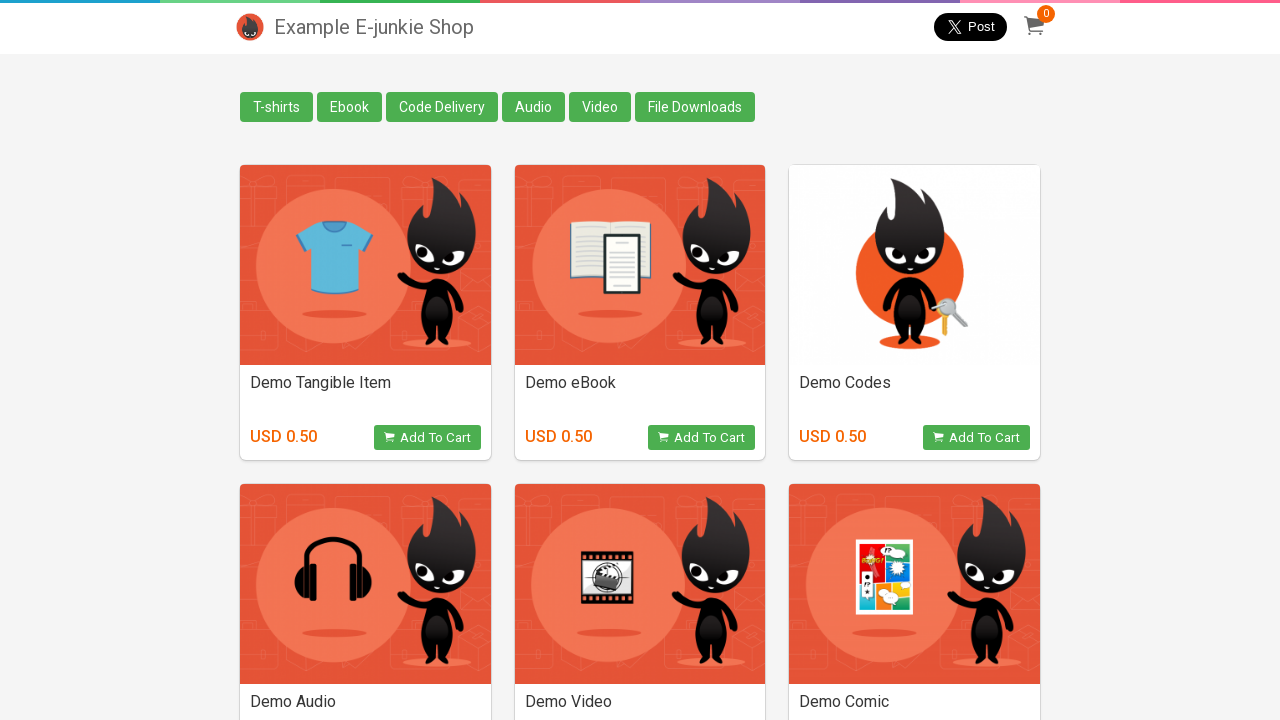

Waited for page to update after closing cart
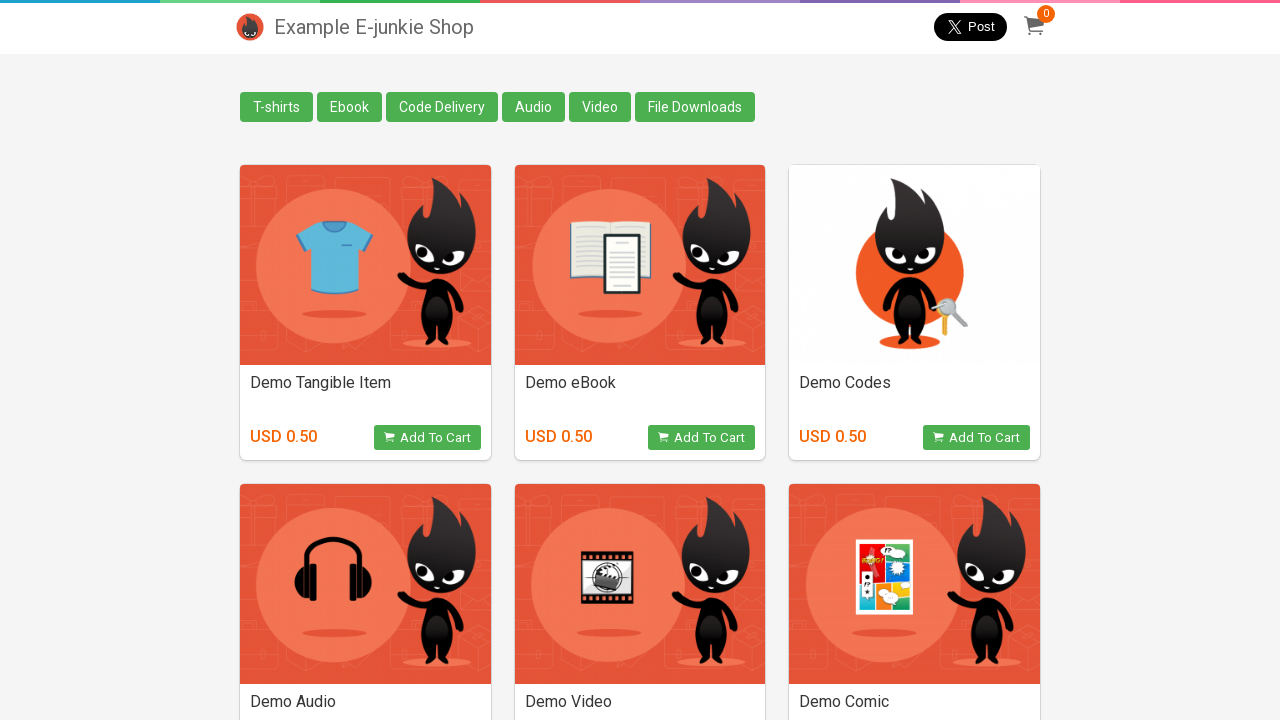

Verified cart count is 0 items
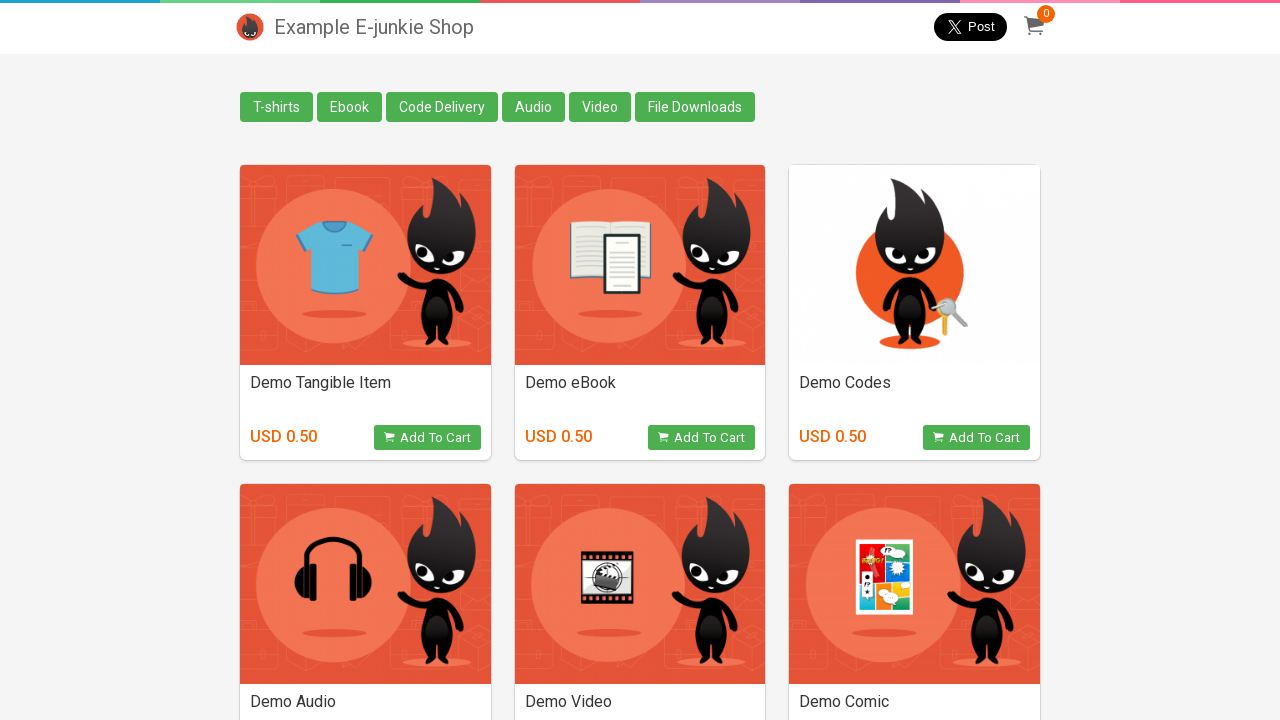

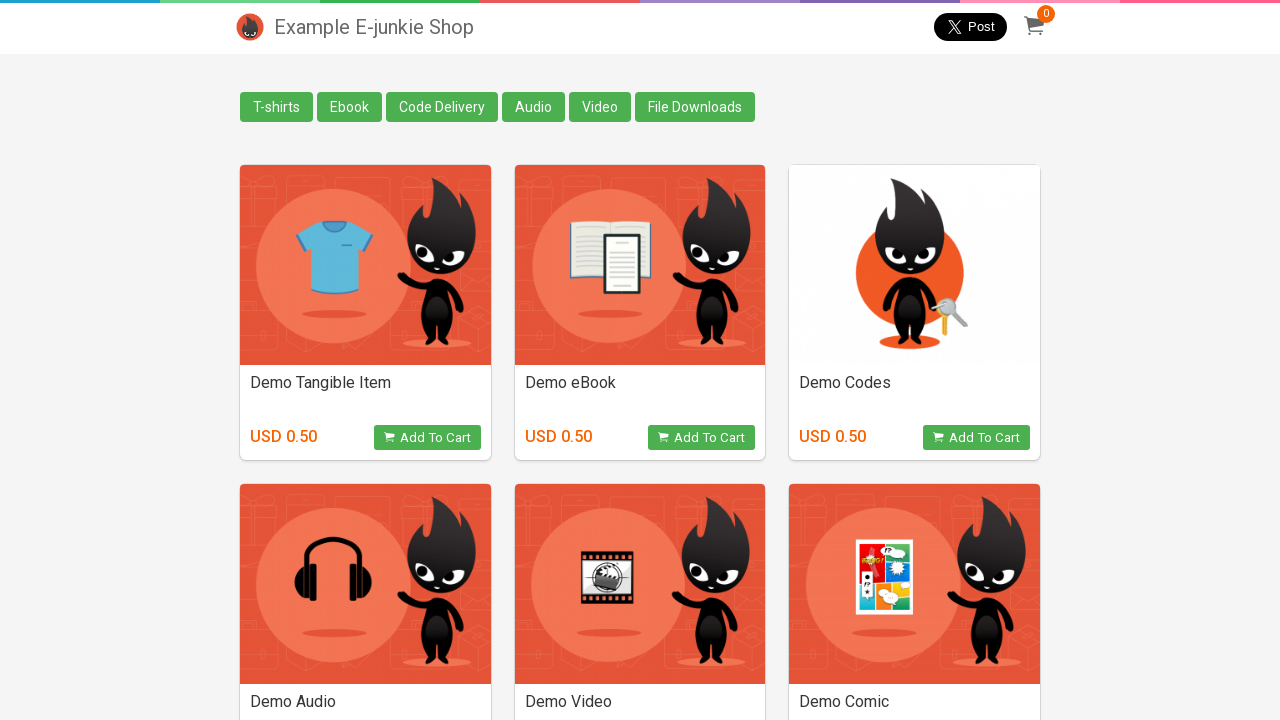